Tests scrolling functionality by scrolling to the footer element and verifying the scroll position changes, then scrolling back up.

Starting URL: https://webdriver.io/

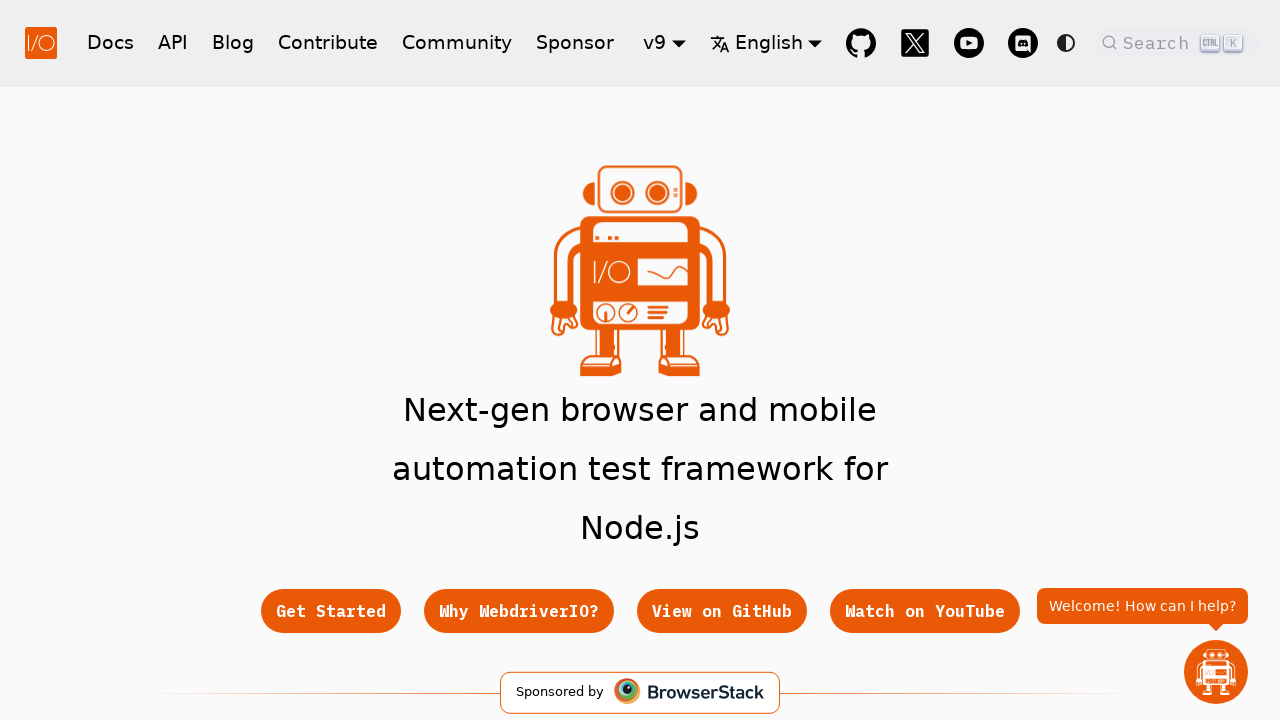

Retrieved initial scroll position
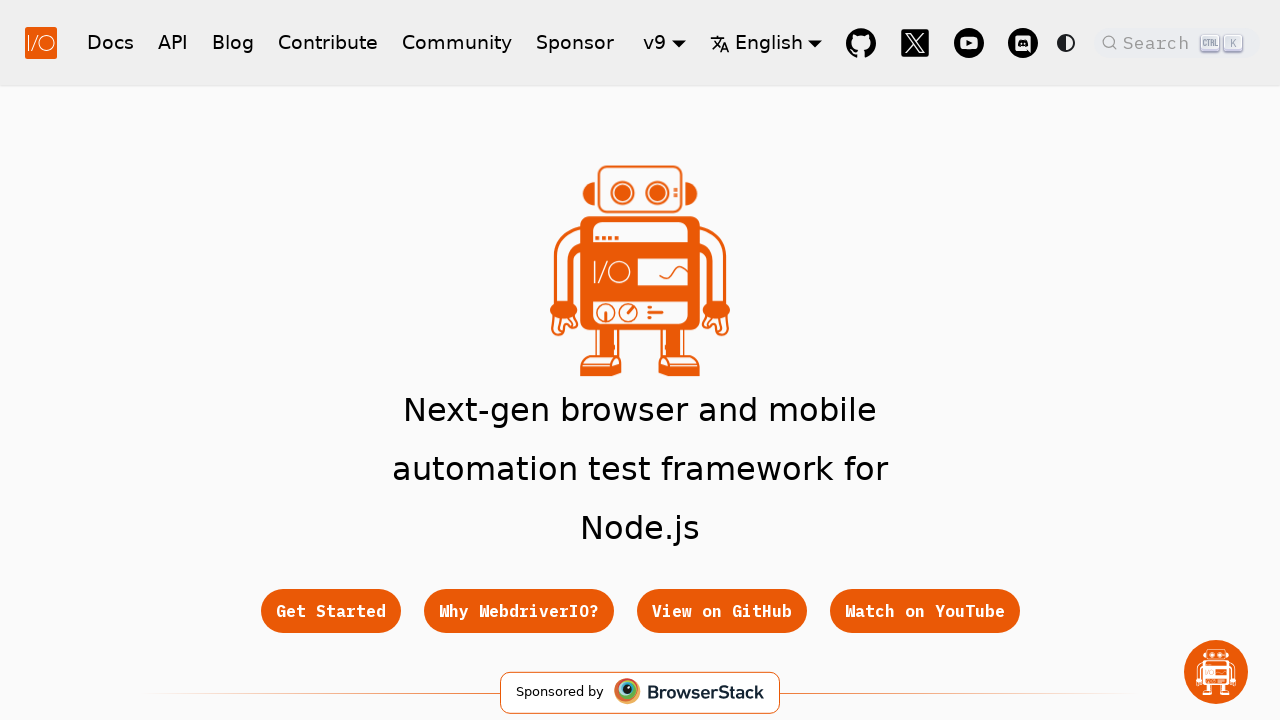

Verified initial scroll position is at top [0, 0]
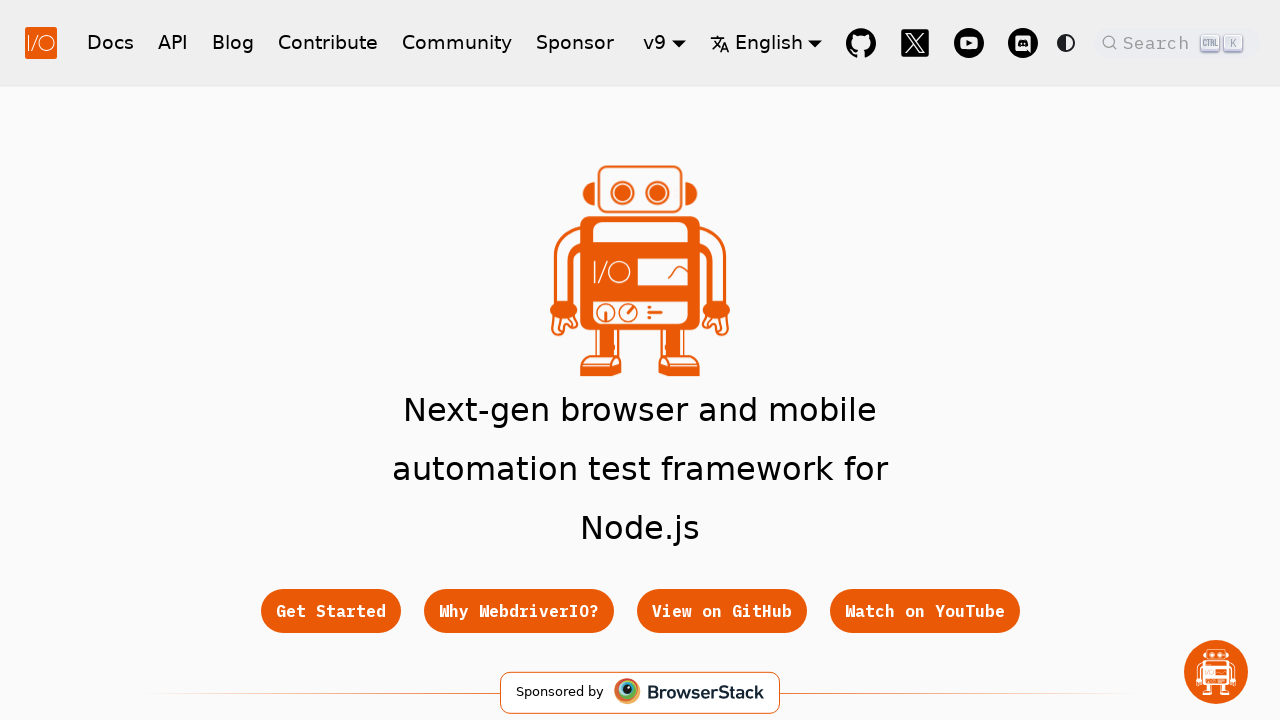

Scrolled footer element into view
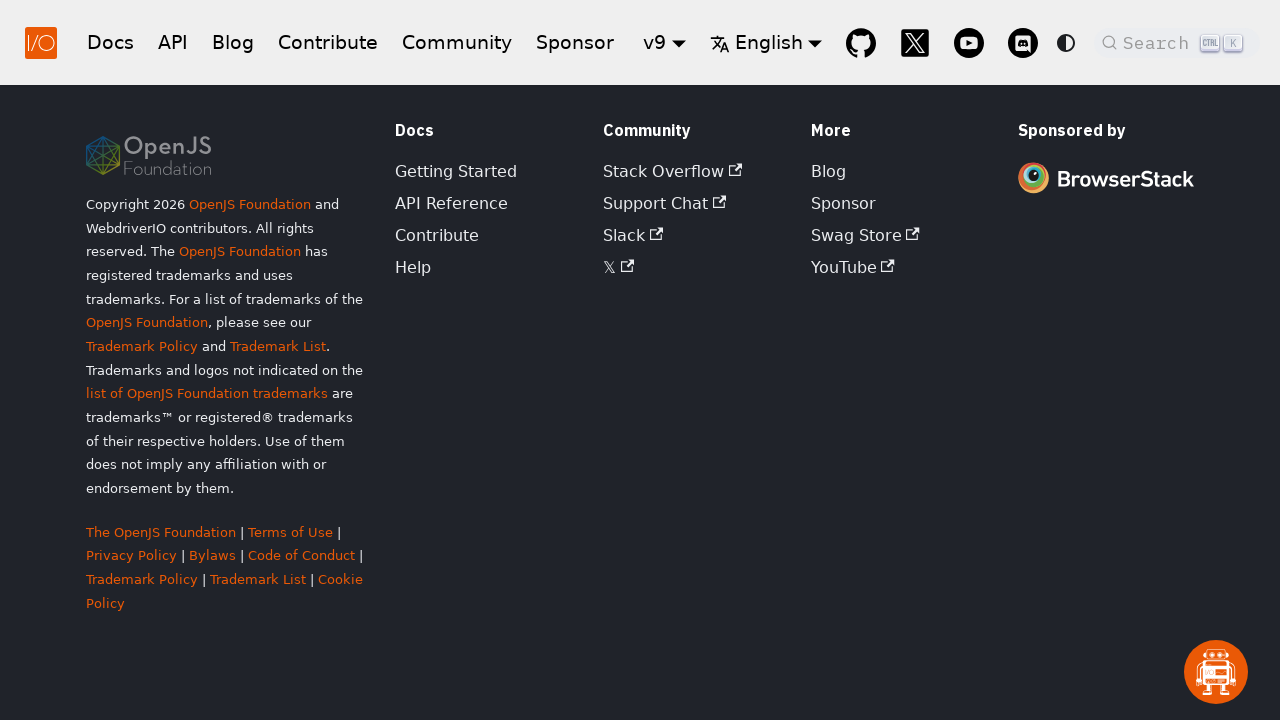

Waited for scroll animation to complete
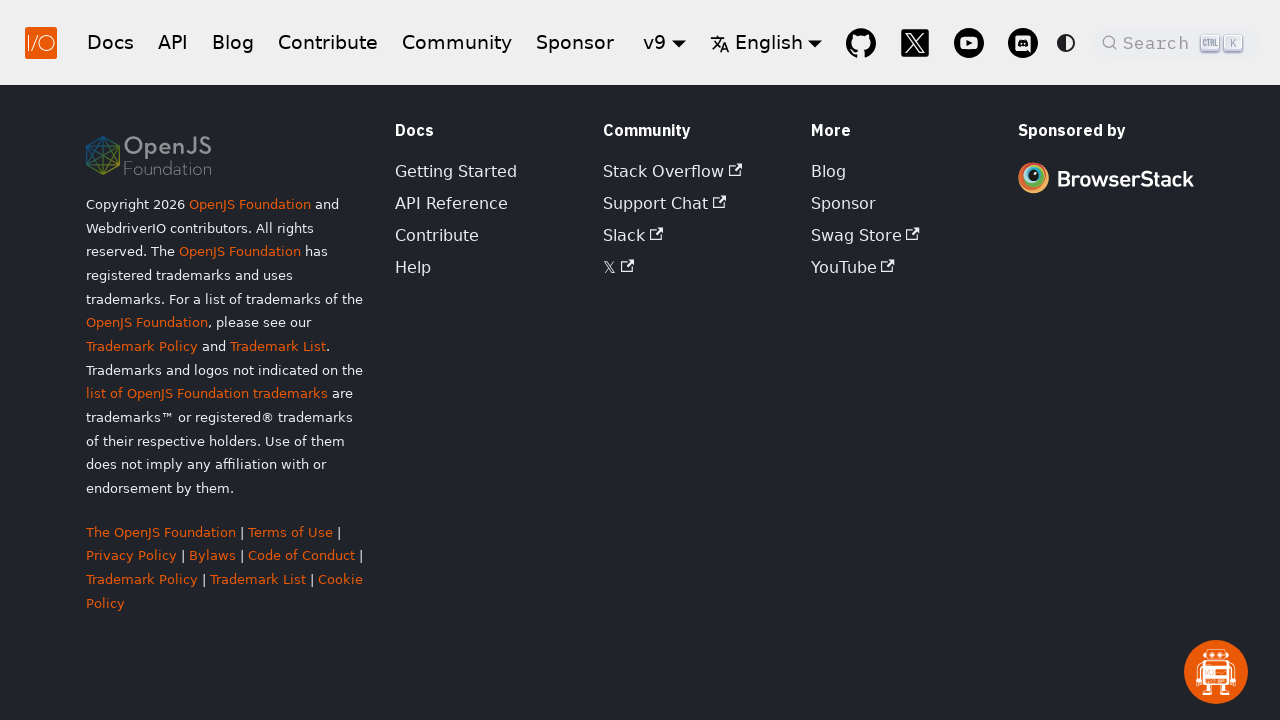

Retrieved scroll position after scrolling down
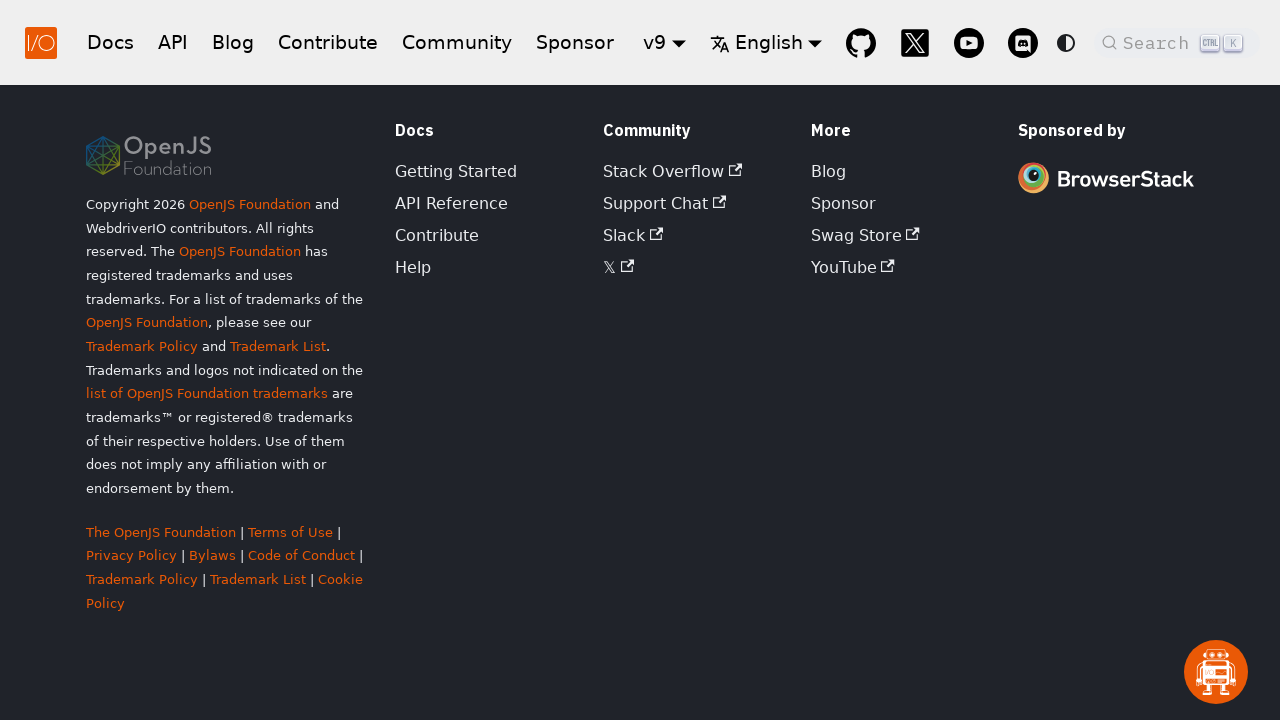

Verified page scrolled down (Y position > 100)
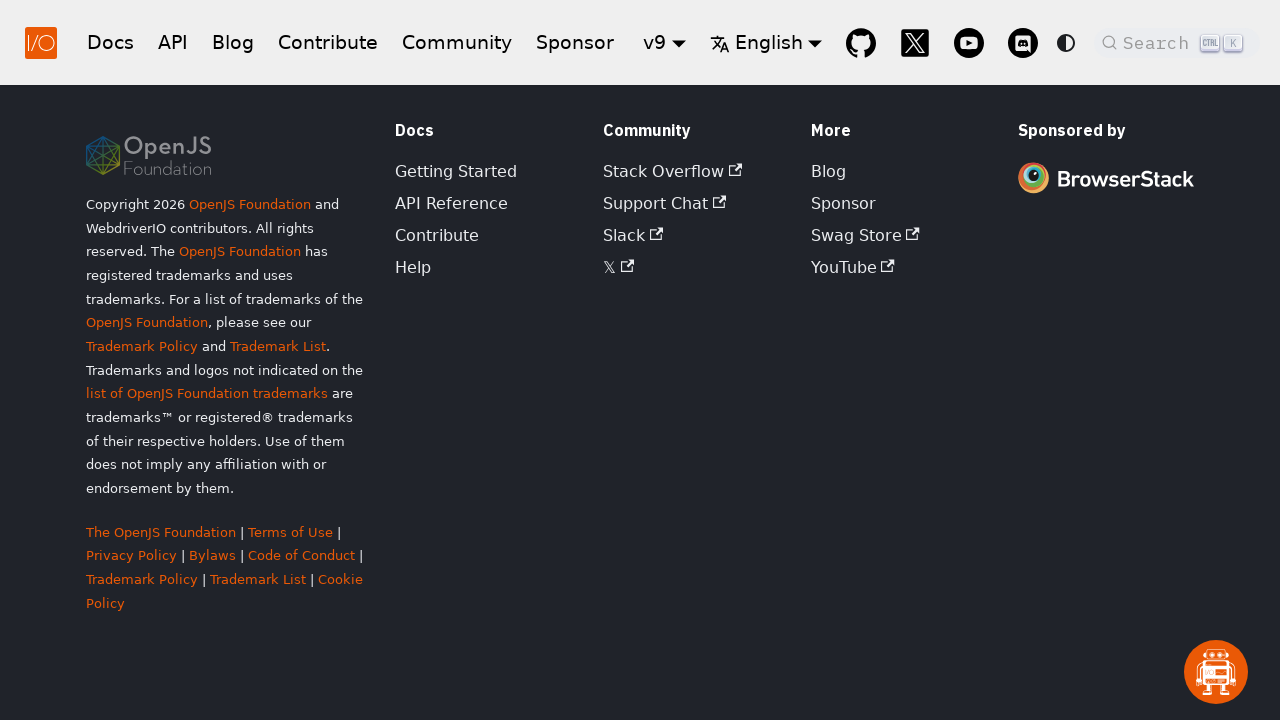

Scrolled back to top of page
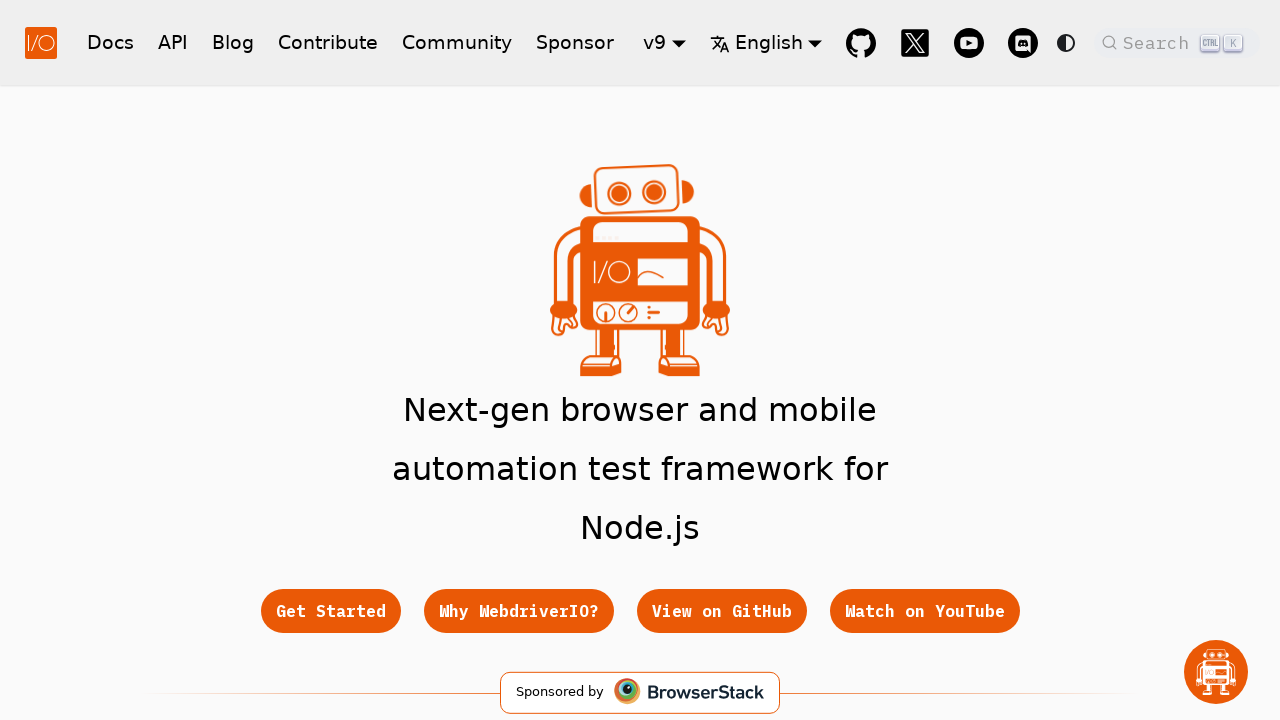

Waited for scroll back to top animation to complete
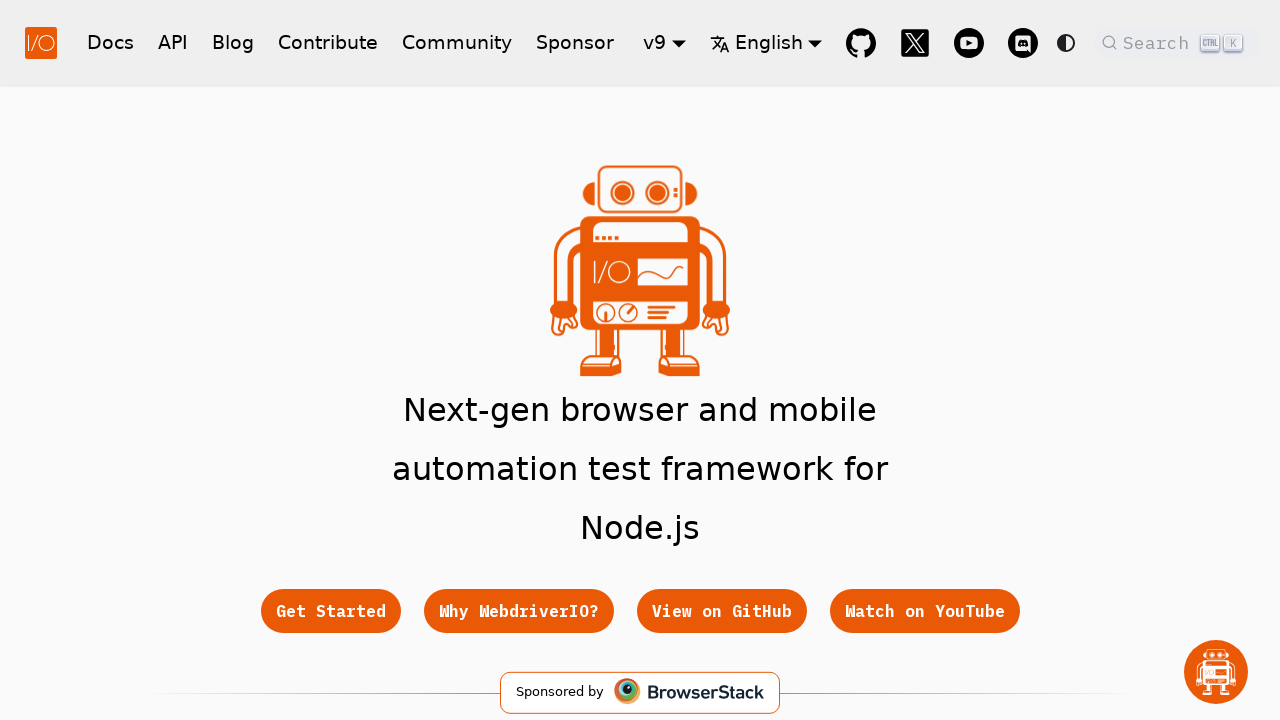

Retrieved final scroll position
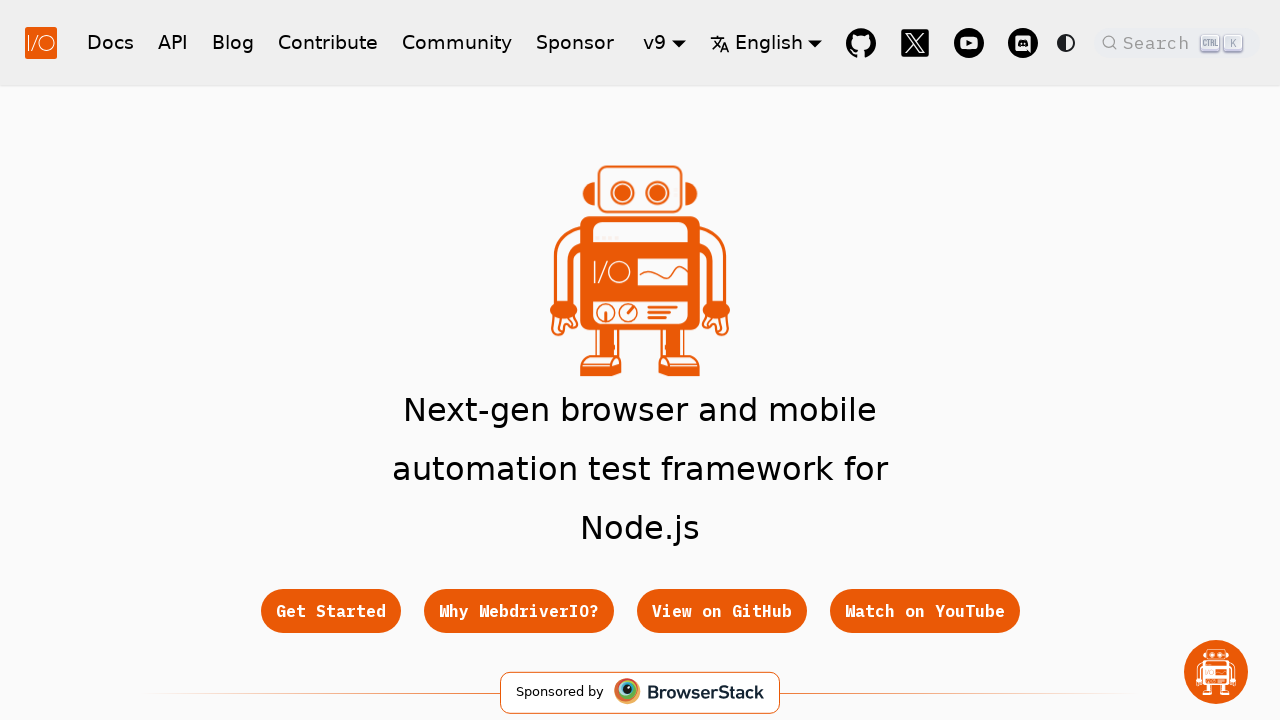

Verified page is back at top [0, 0]
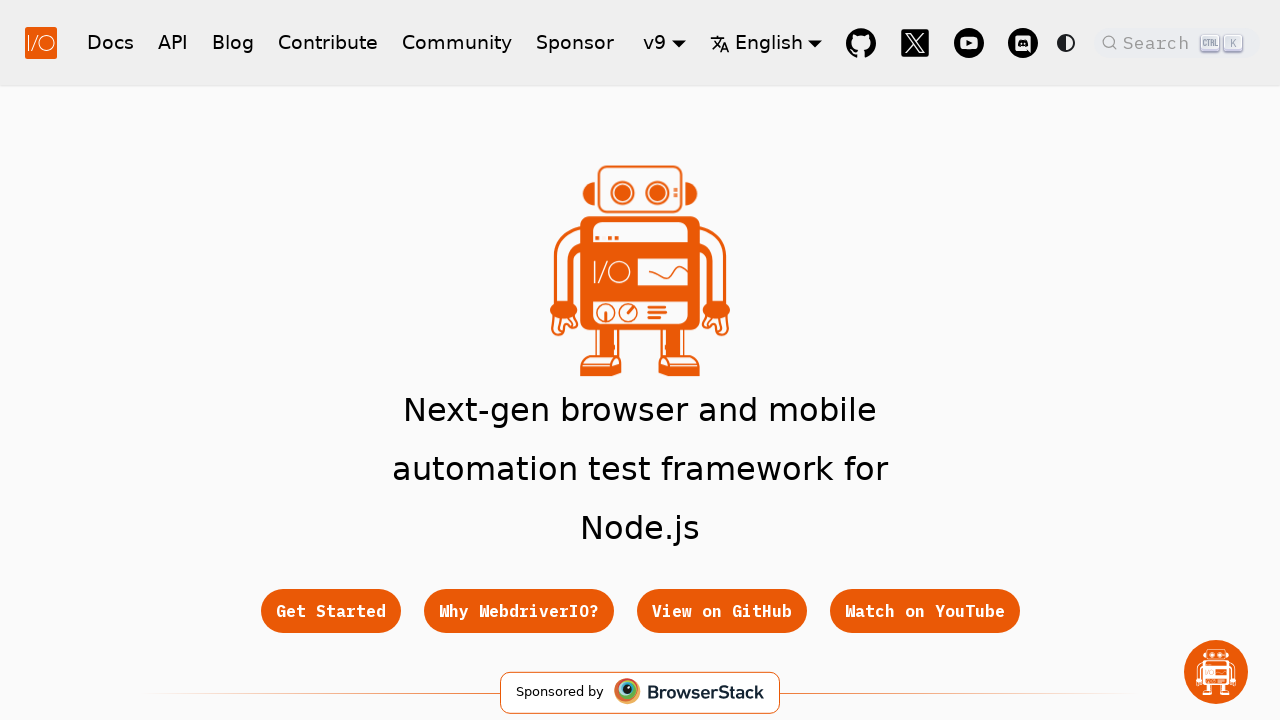

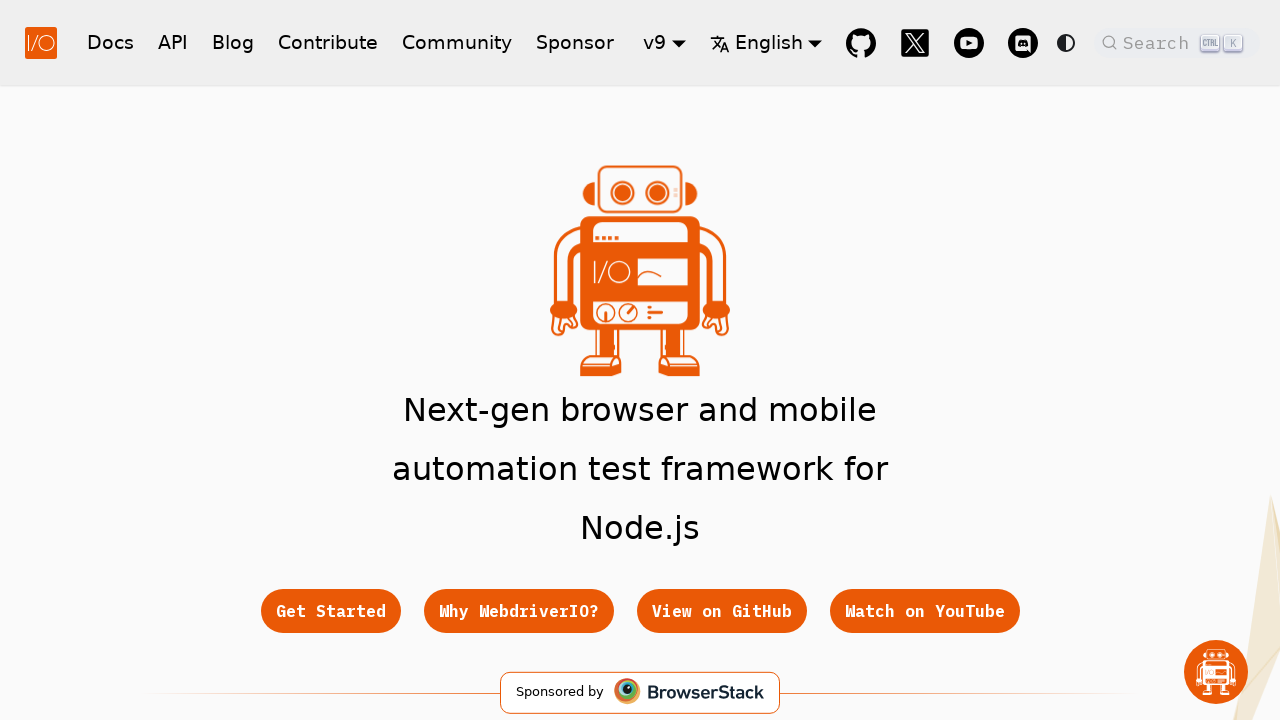